Books a bus ticket by filling source city, destination city, selecting journey date and searching for available buses

Starting URL: https://www.apsrtconline.in/

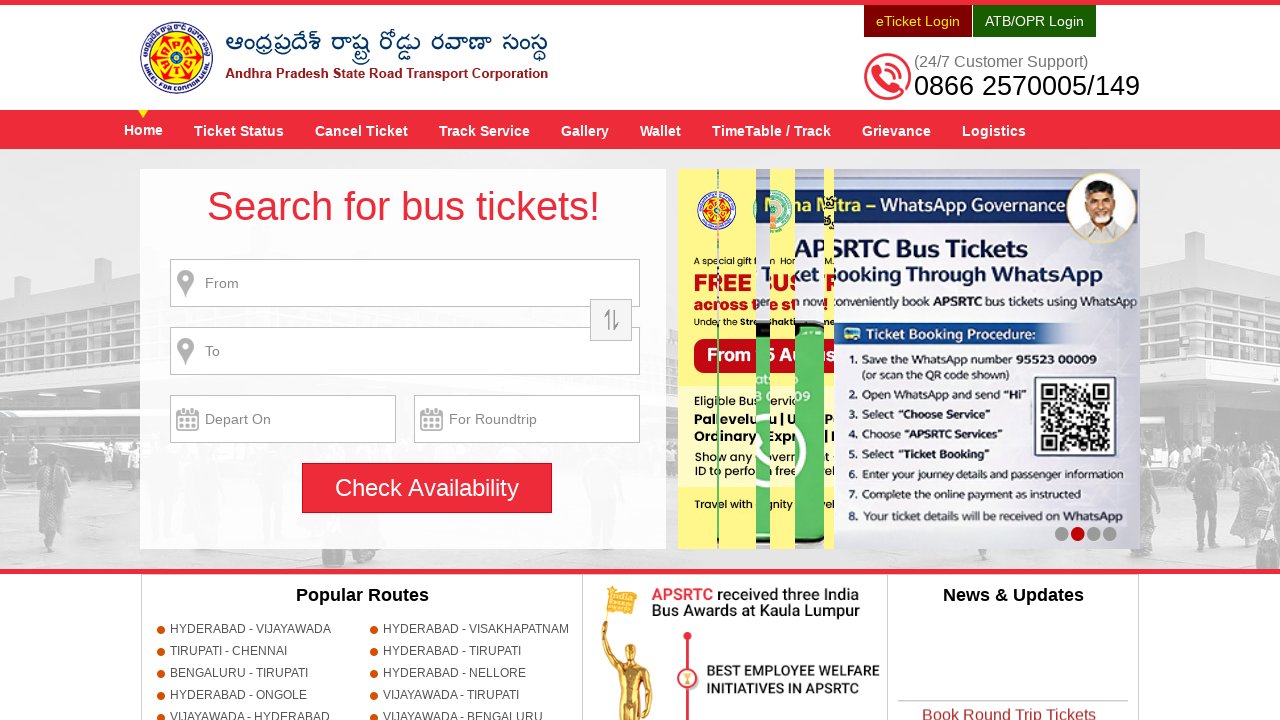

Filled source city field with 'HYDERABAD' on input[name='source']
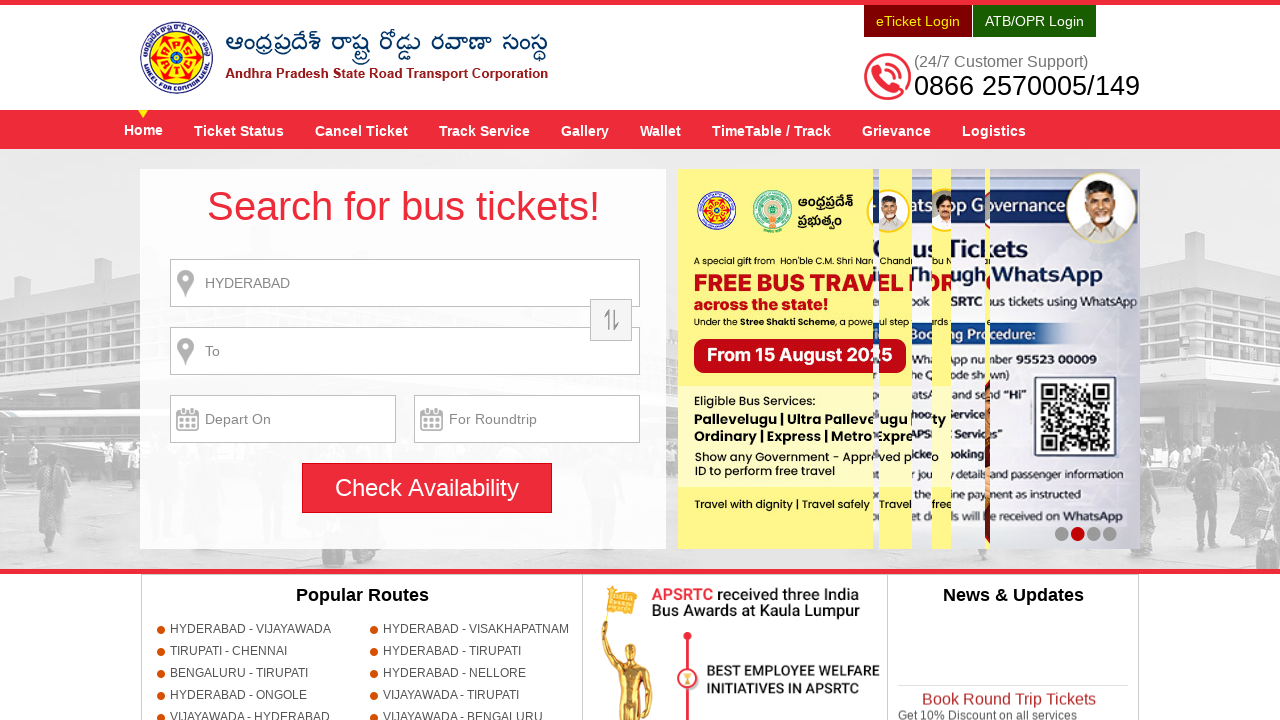

Waited for 1000ms after filling source city
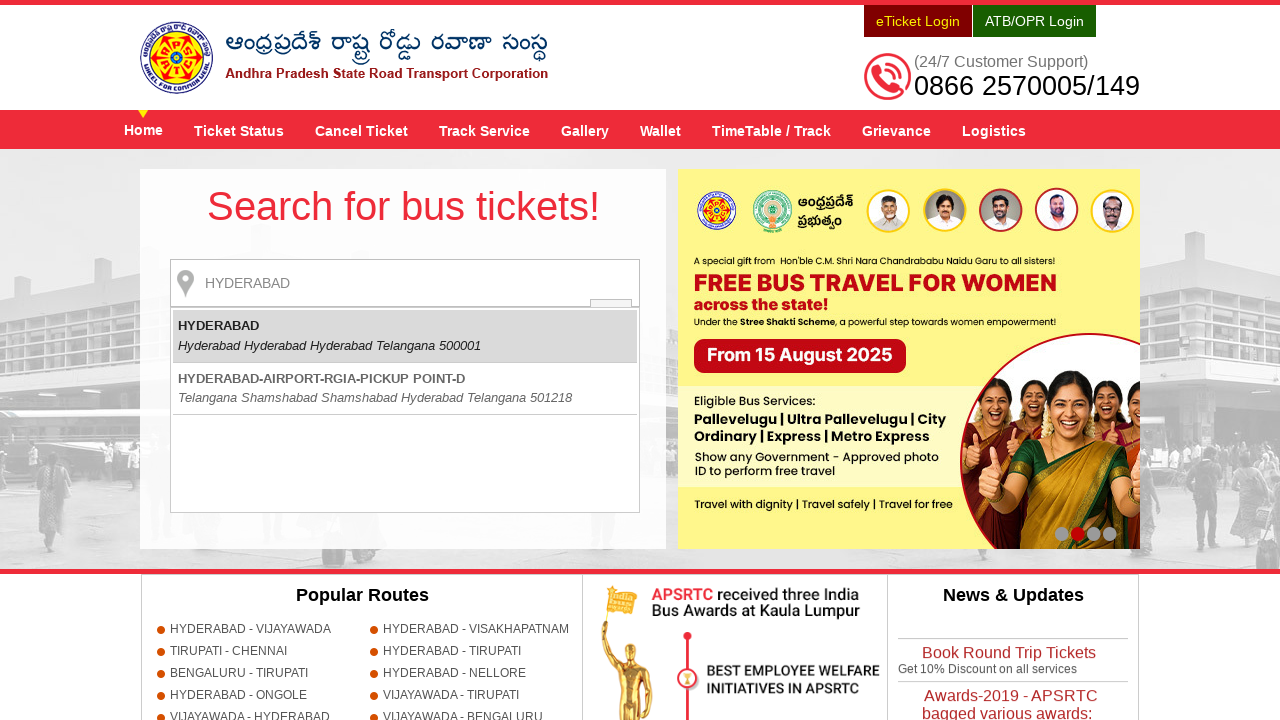

Pressed Enter to confirm source city selection
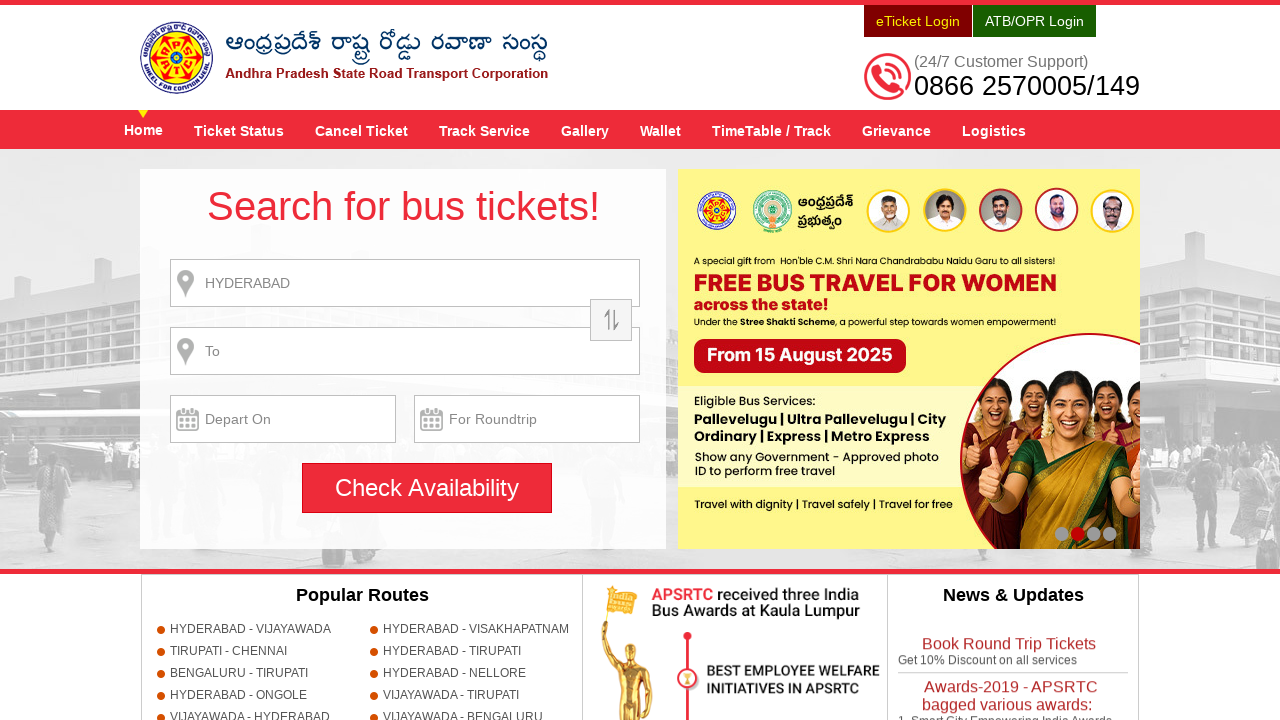

Clicked search button at (427, 488) on input[name='searchBtn']
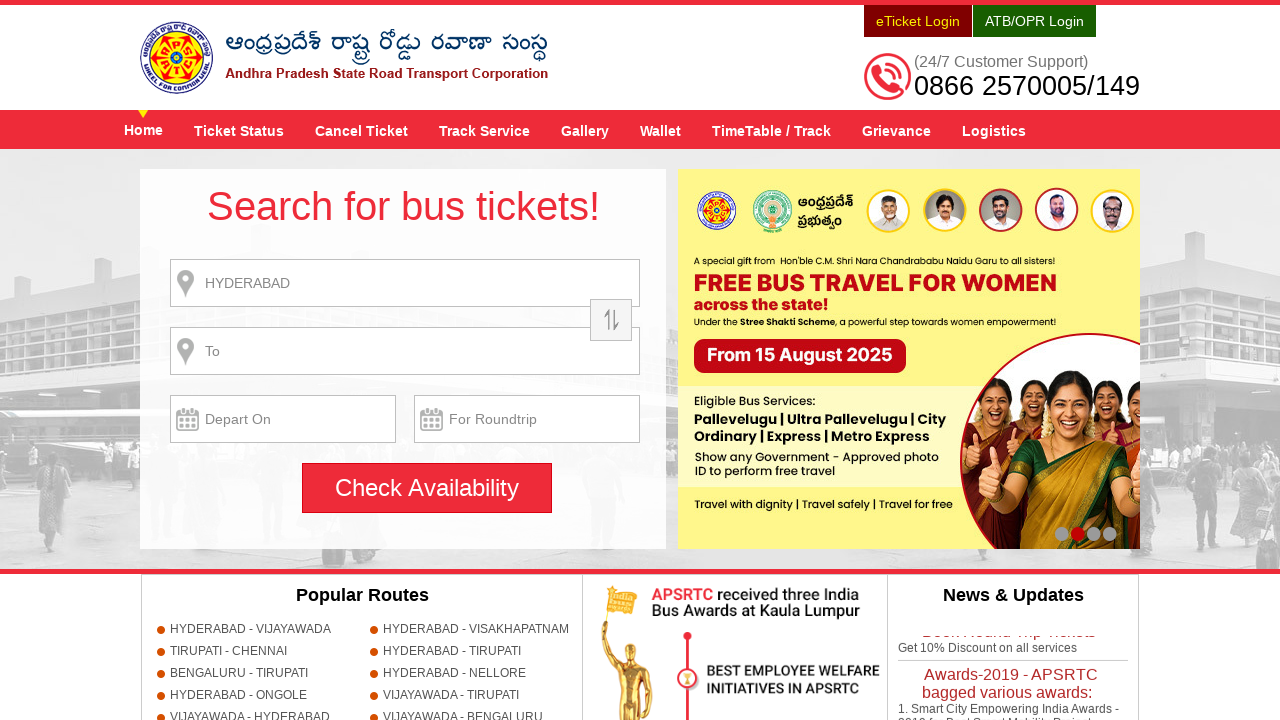

Set up dialog handler to accept alerts
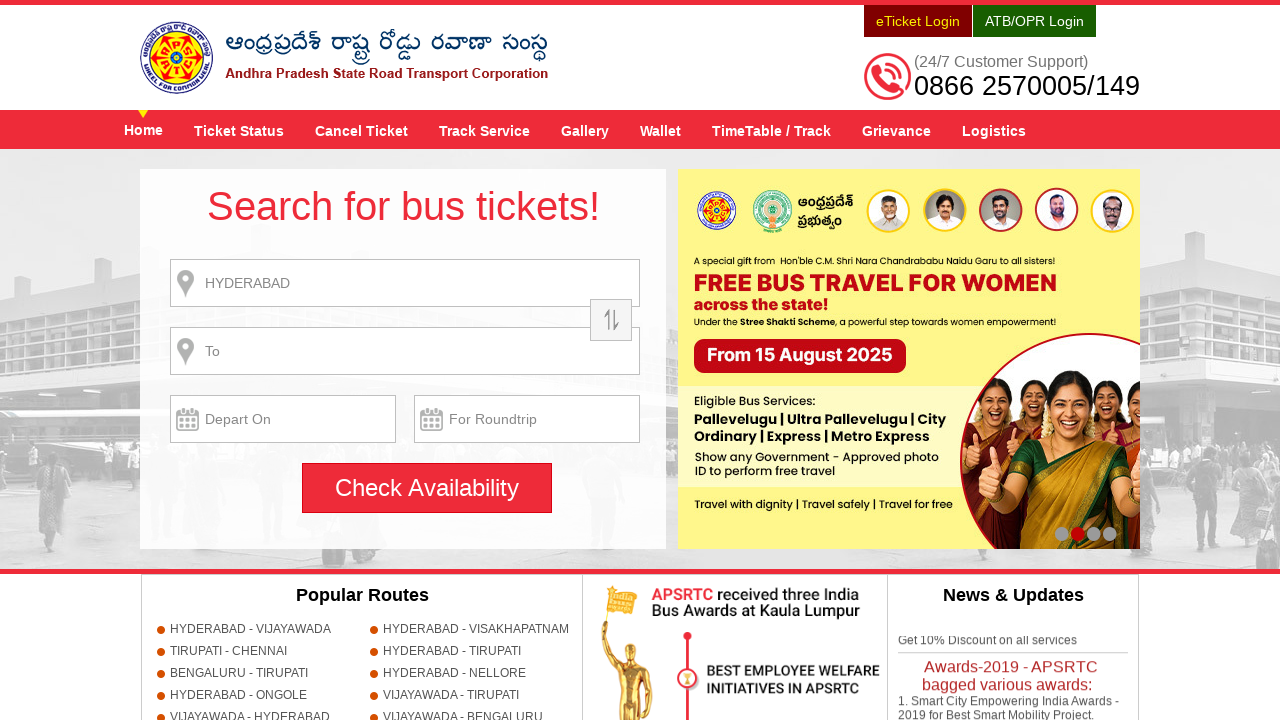

Filled destination city field with 'VIJAYAWADA' on input[name='destination']
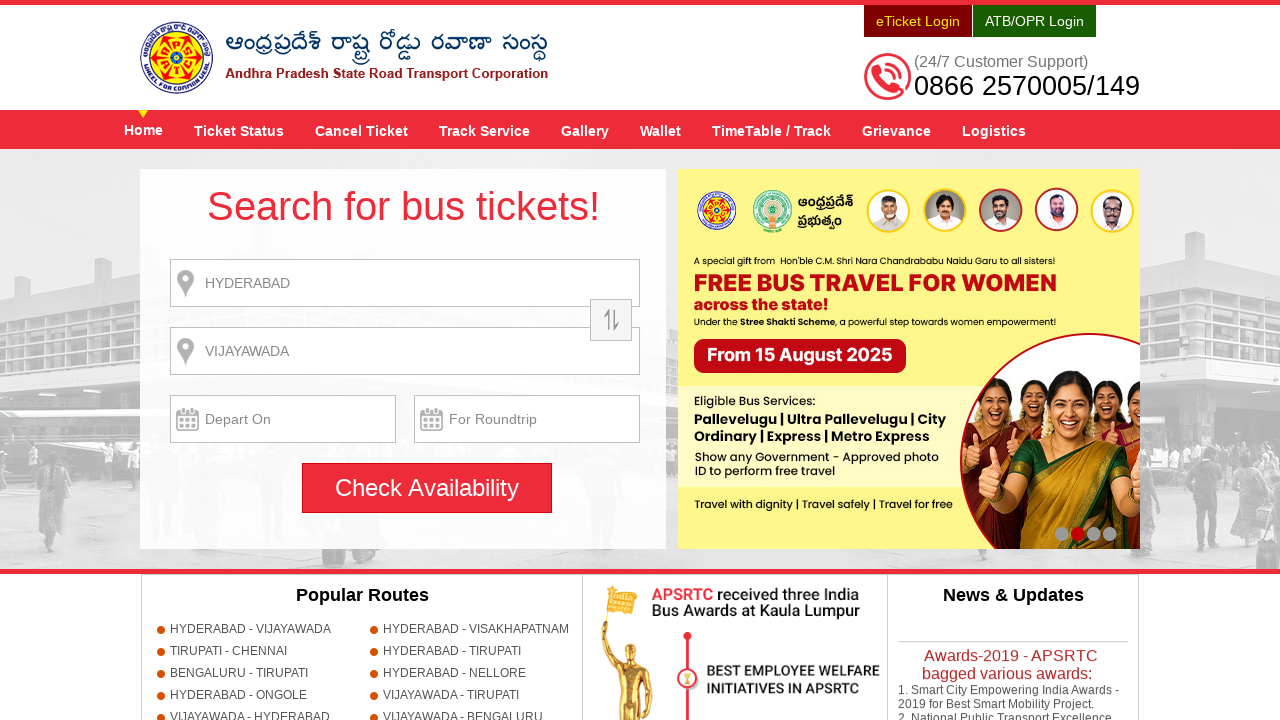

Waited for 1000ms after filling destination city
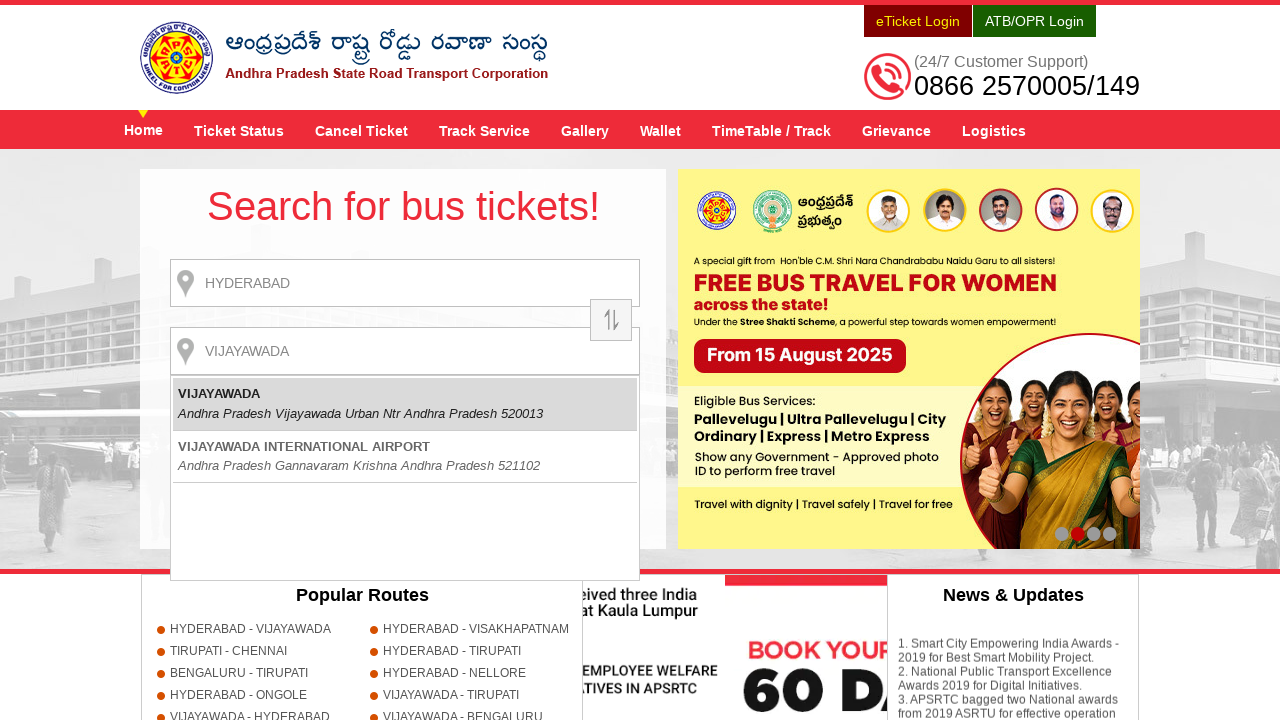

Pressed Enter to confirm destination city selection
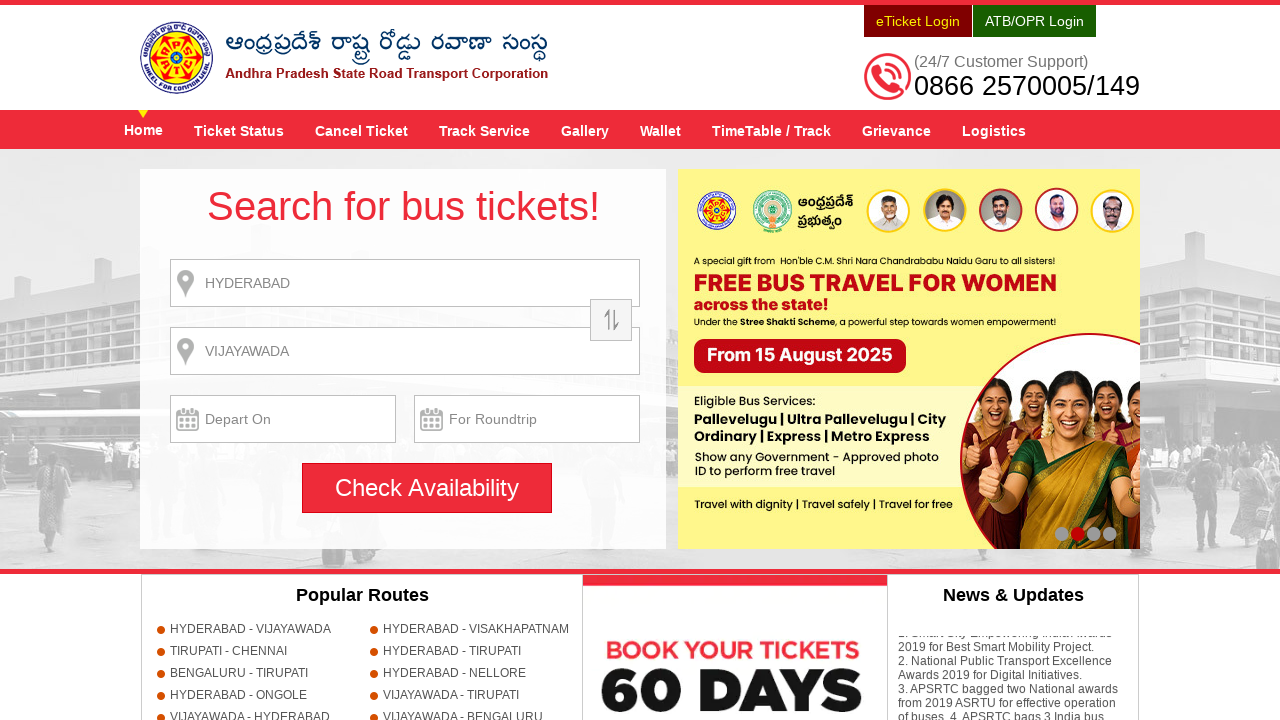

Clicked on journey date input field to open date picker at (283, 419) on input[name='txtJourneyDate']
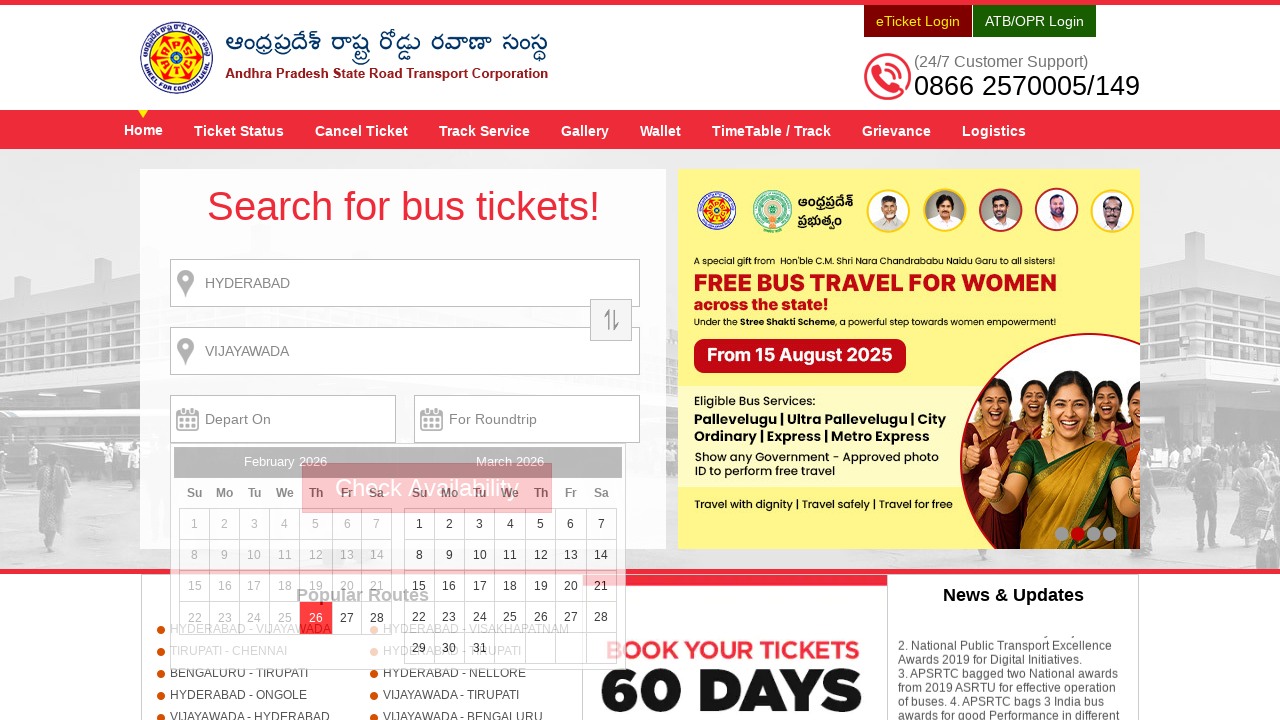

Selected date 15 from the date picker at (419, 586) on a:text('15')
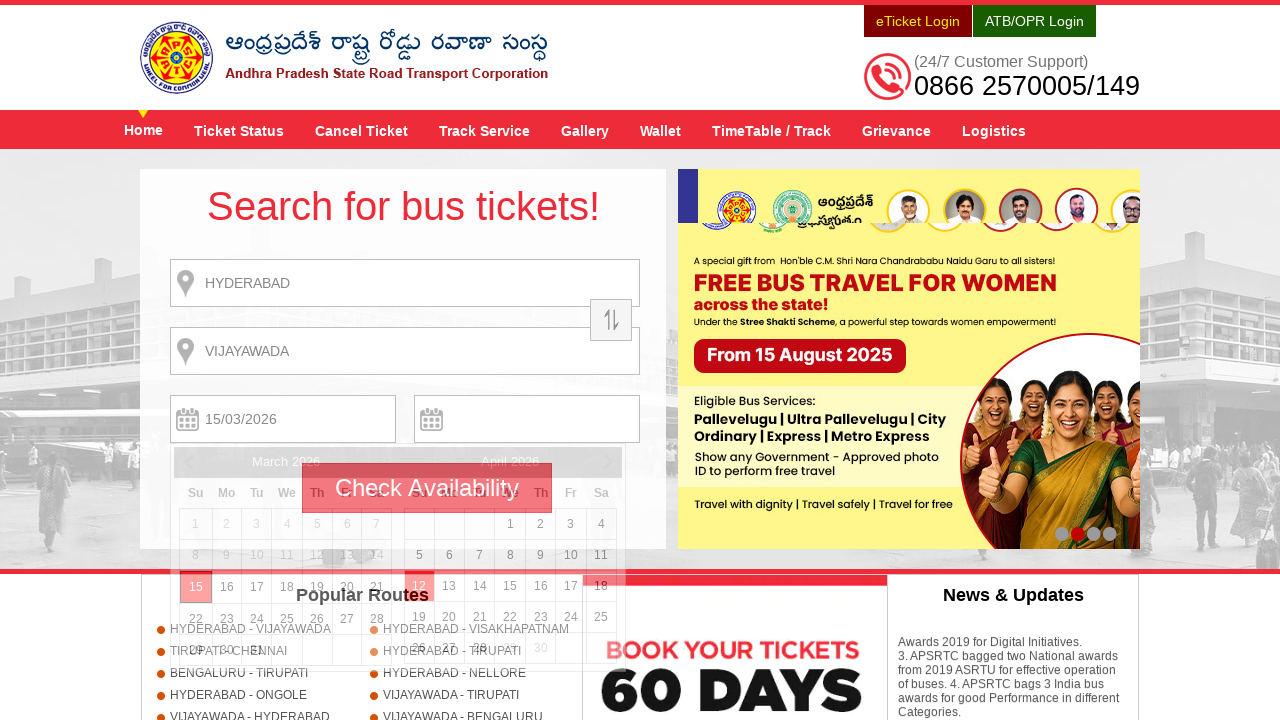

Clicked search button to find available buses at (427, 488) on input[name='searchBtn']
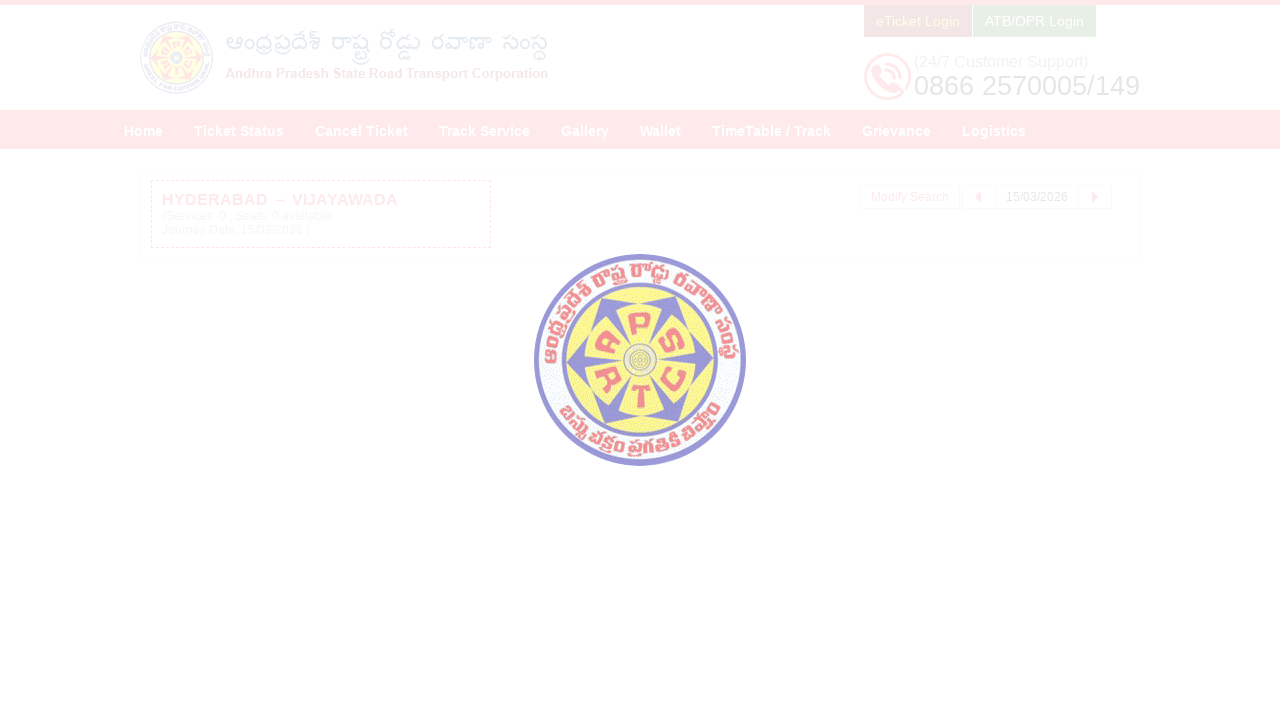

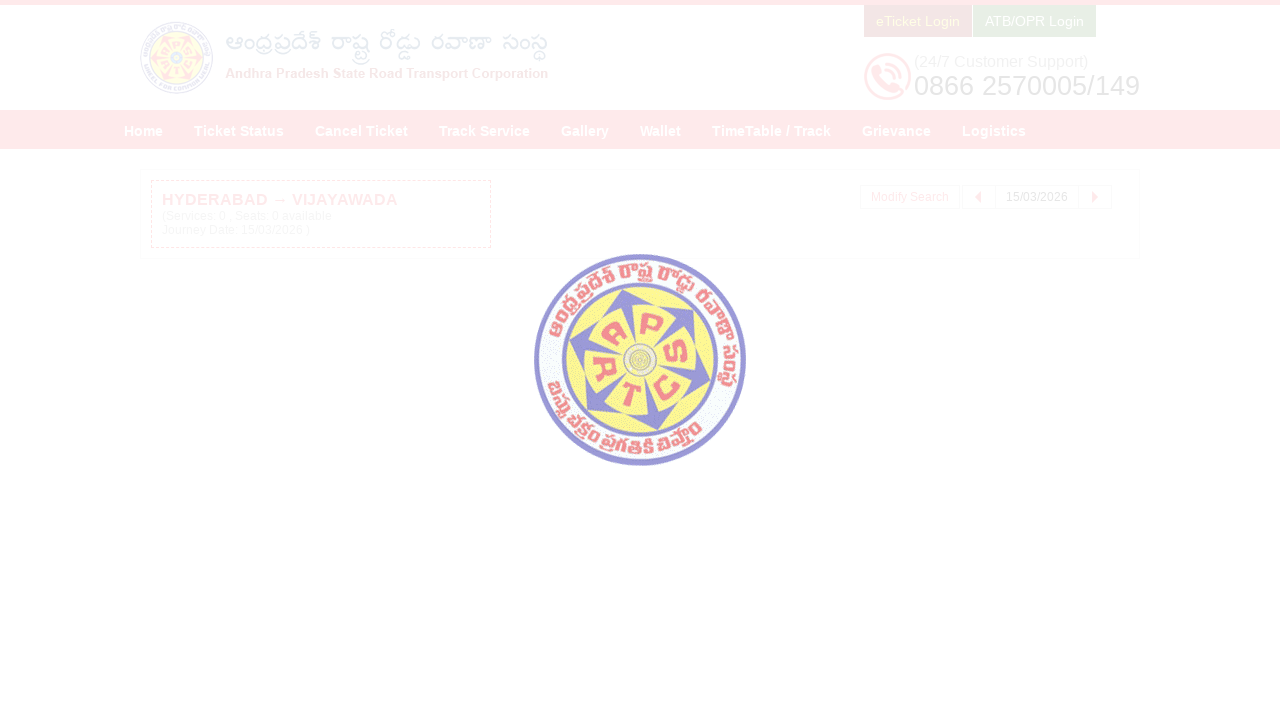